Tests dropdown selection functionality by selecting options from a country dropdown using different selection methods (by visible text, by value, and by index)

Starting URL: https://phppot.com/demo/jquery-dependent-dropdown-list-countries-and-states/

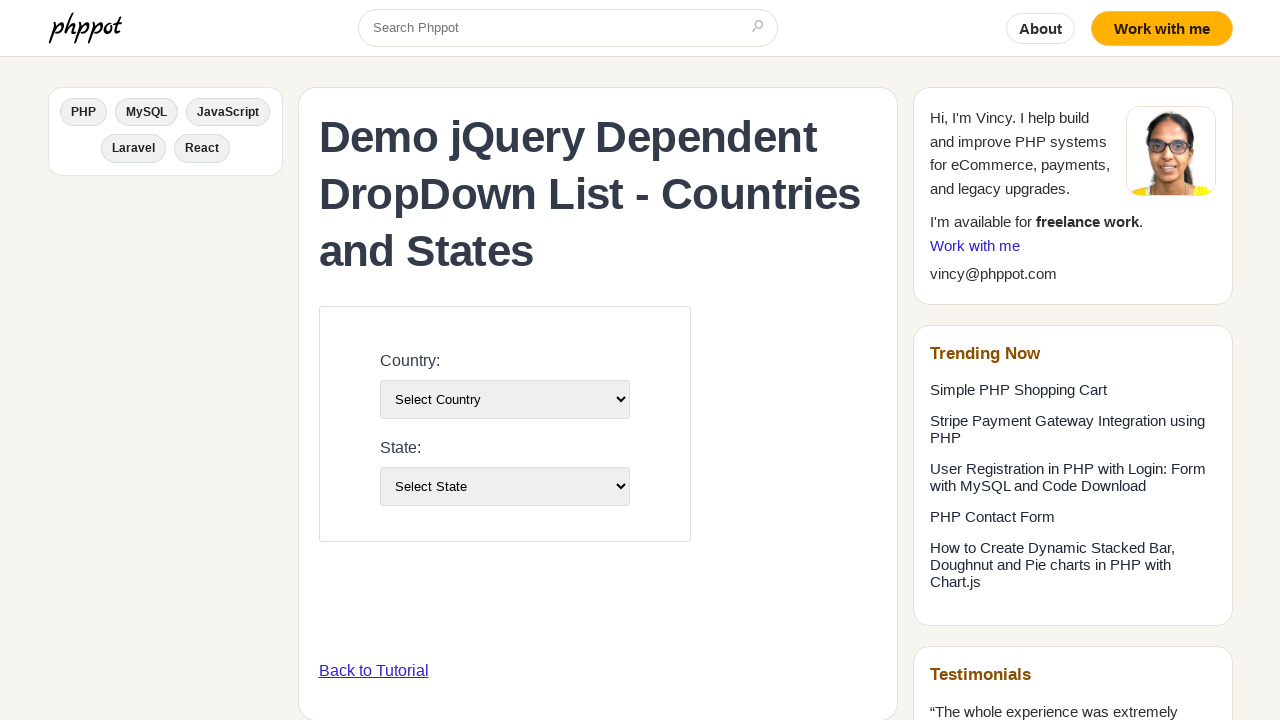

Clicked on country dropdown to open it at (504, 399) on select#country-list
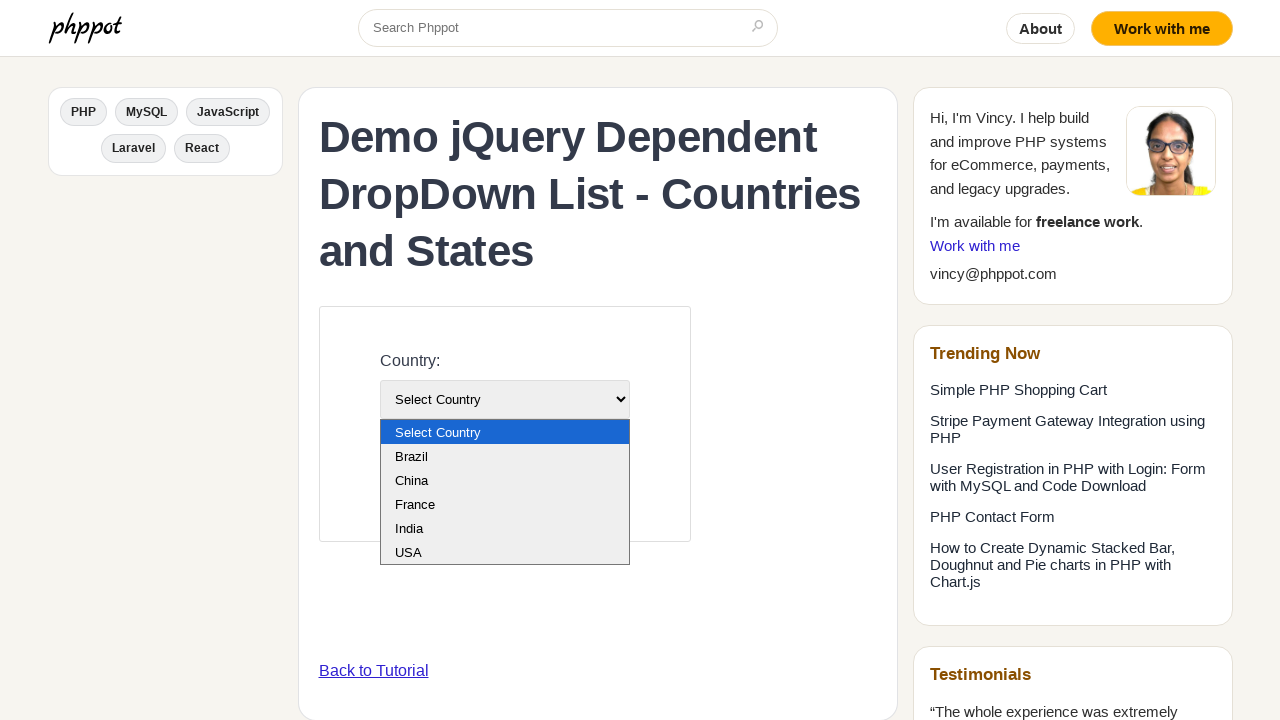

Selected 'USA' from dropdown by visible text on select#country-list
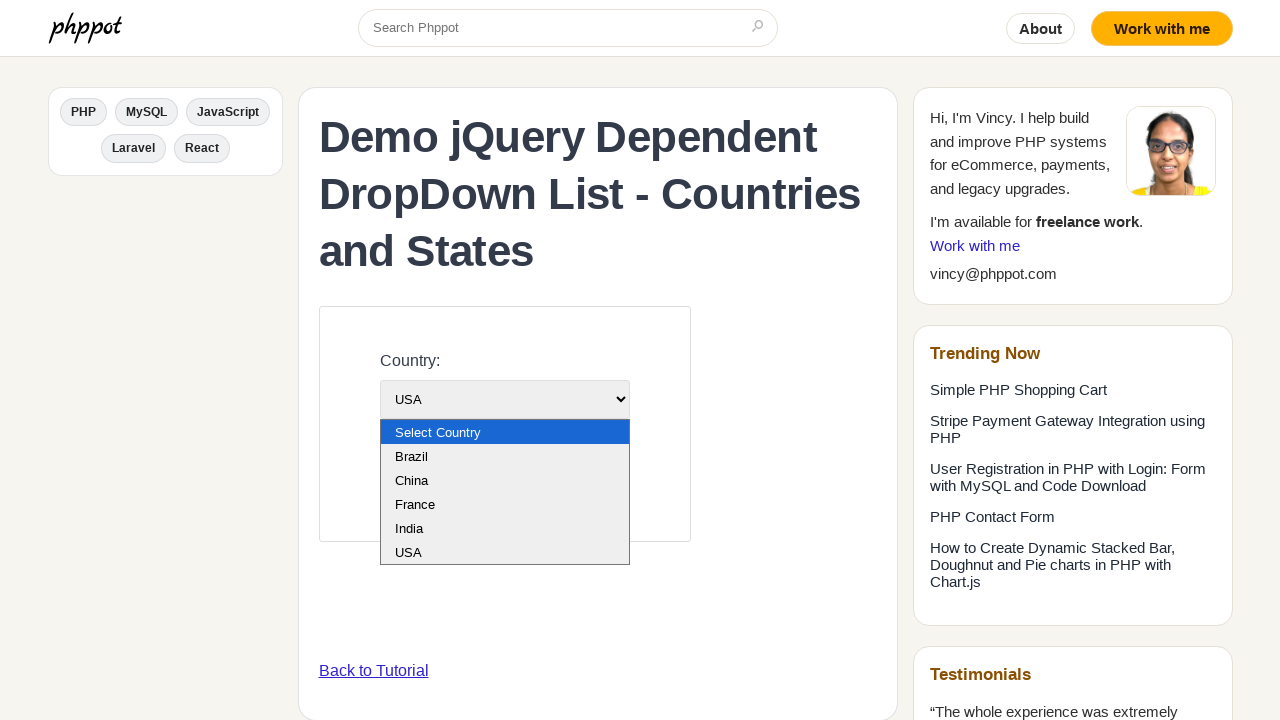

Selected option with value '4' from dropdown on select#country-list
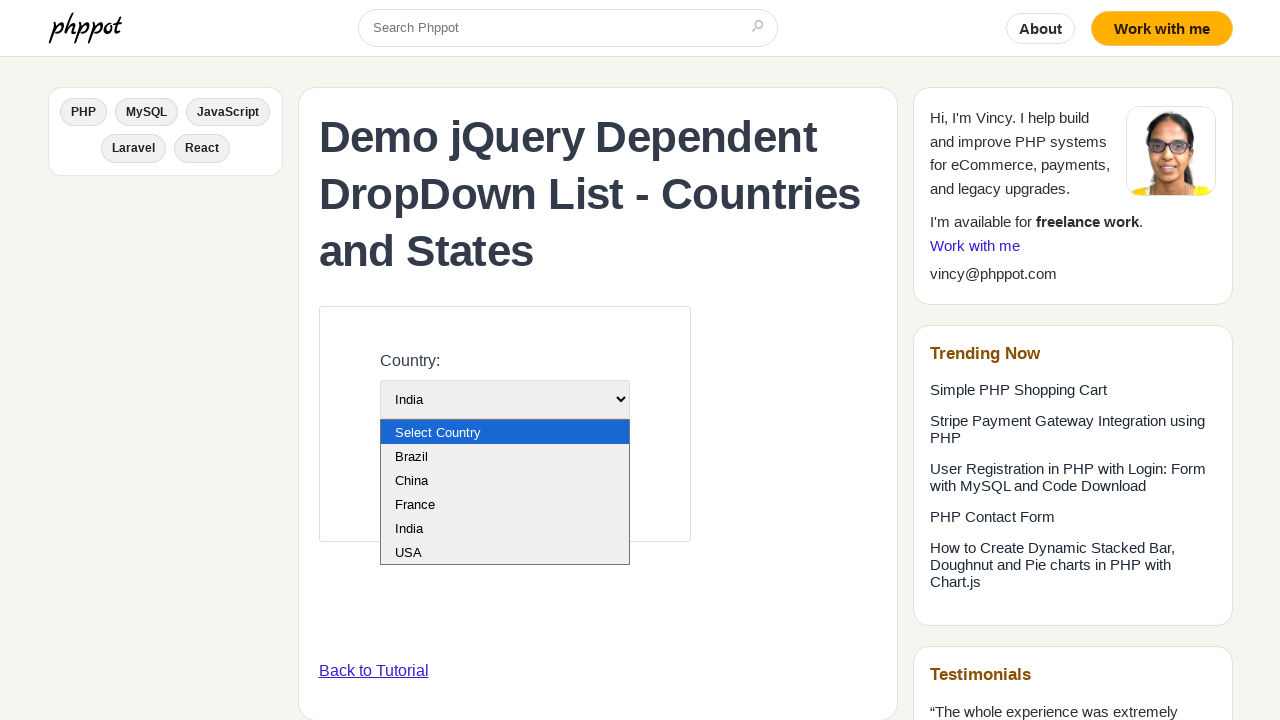

Selected option at index 3 (France) from dropdown on select#country-list
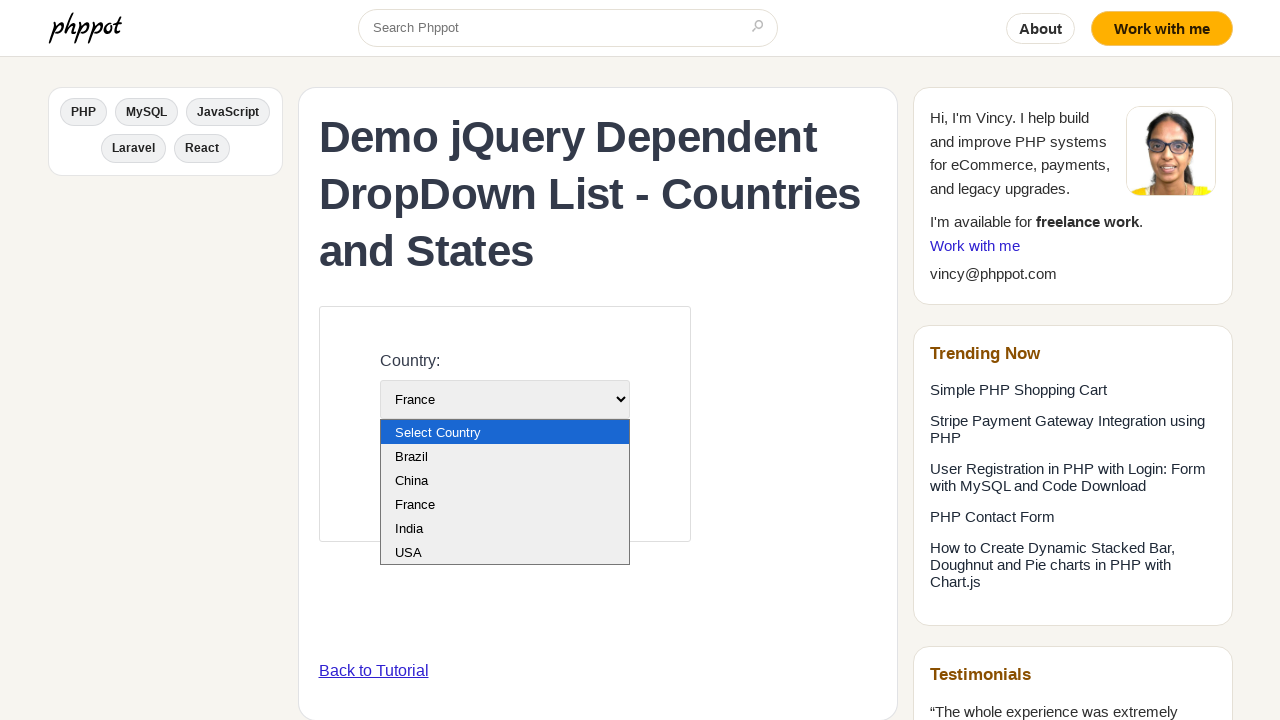

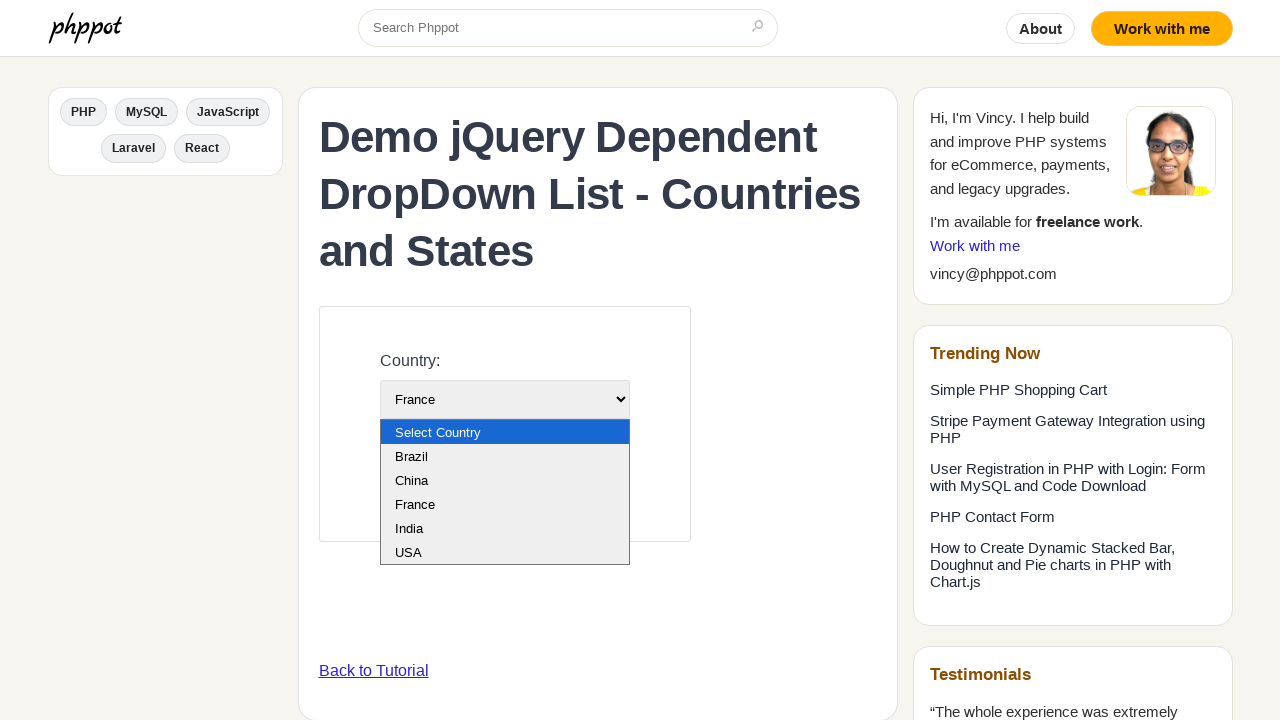